Tests interaction with a modal dialog by clicking a button to trigger the modal, then clicking the dialog to dismiss it

Starting URL: https://testpages.herokuapp.com/styled/alerts/fake-alert-test.html

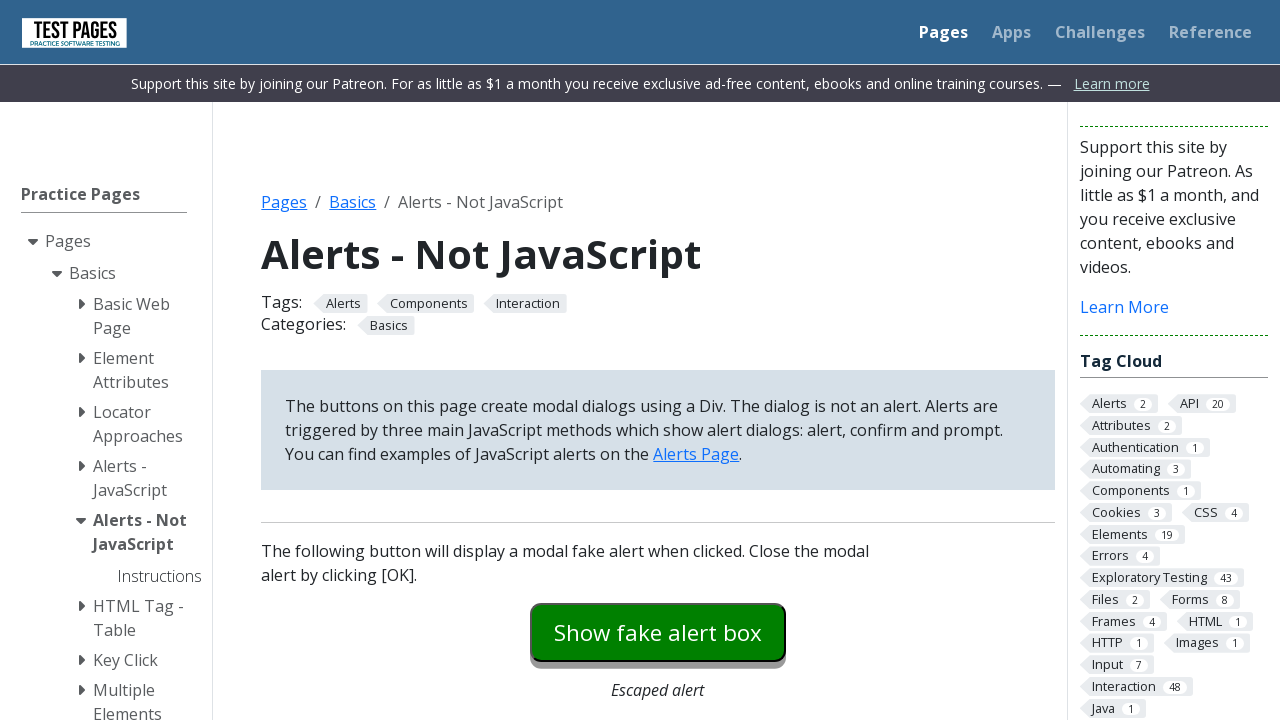

Clicked modal dialog button to trigger the modal at (658, 360) on #modaldialog
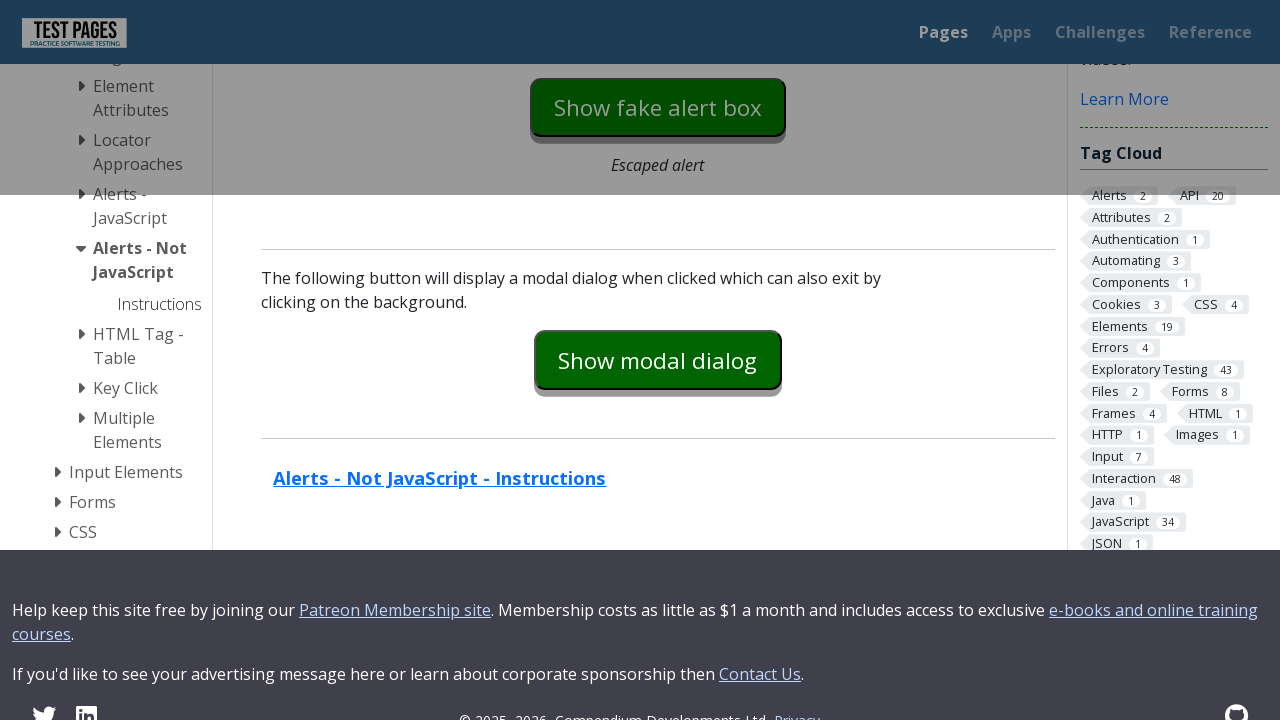

Modal dialog appeared and became active
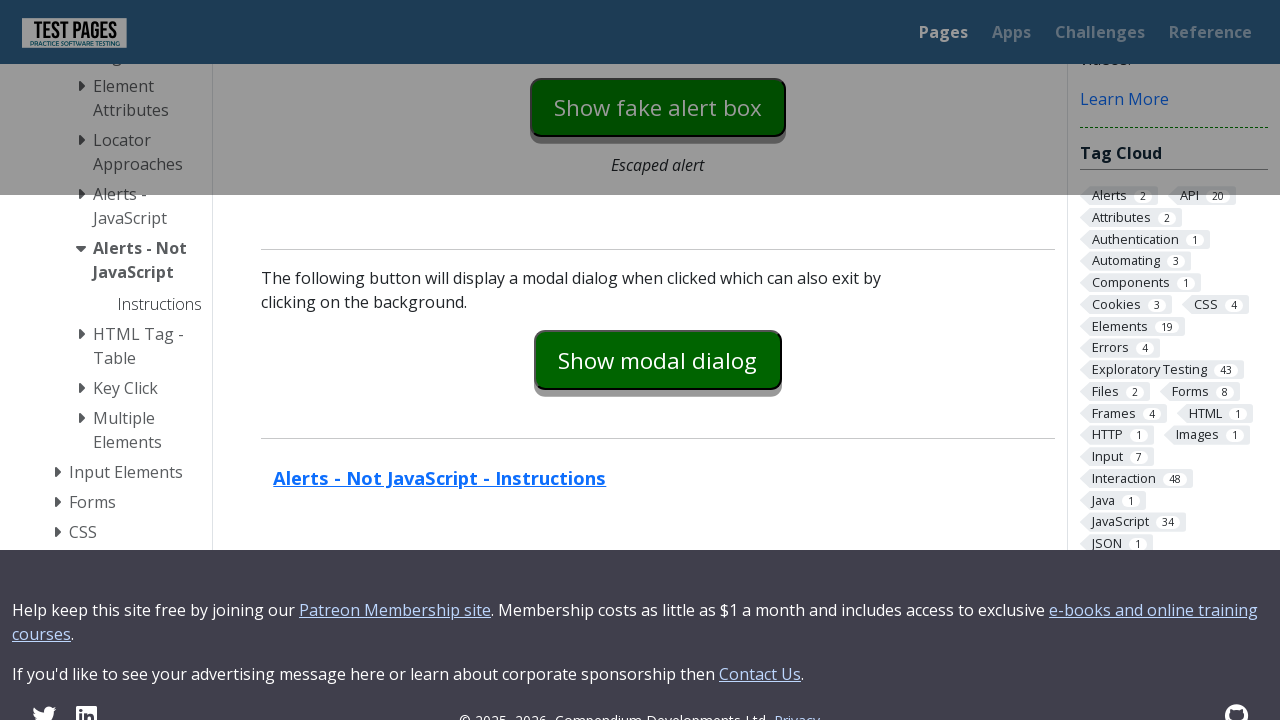

Clicked the active modal dialog to dismiss it at (640, 360) on xpath=//div[@class='dialog active']
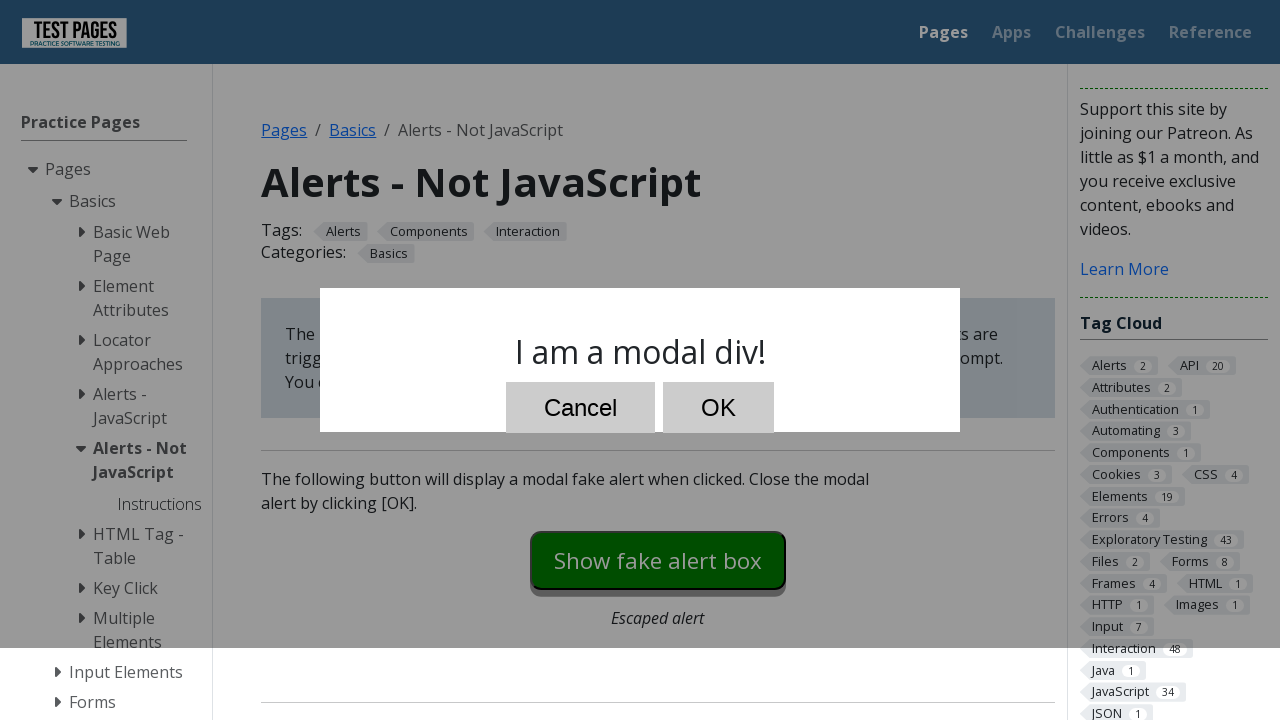

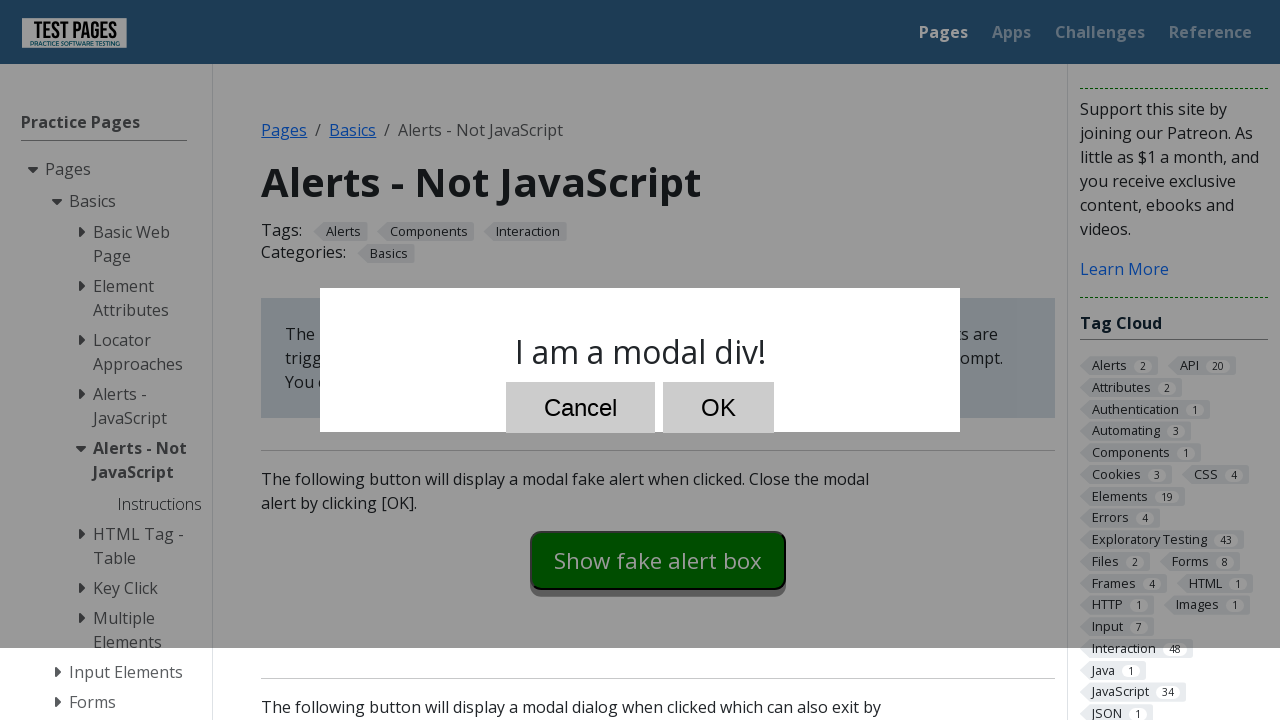